Tests that the Clear completed button is hidden when there are no completed items

Starting URL: https://demo.playwright.dev/todomvc

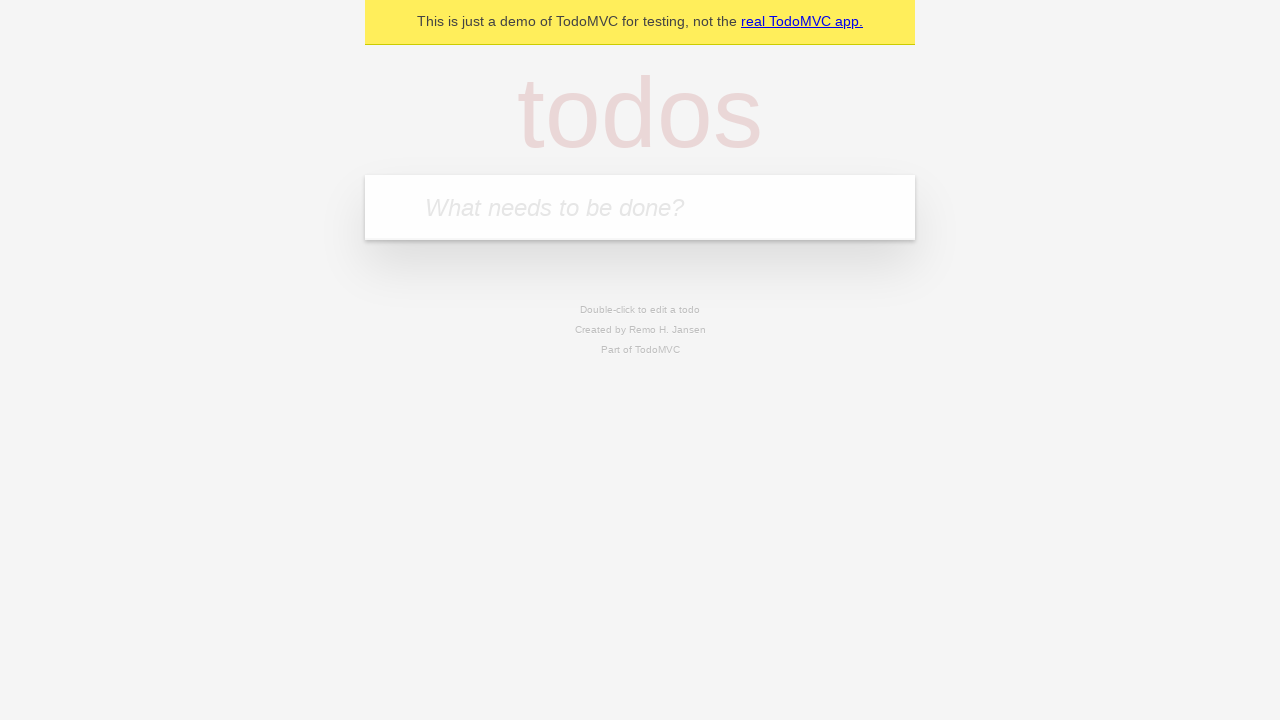

Filled first todo item with 'buy some cheese' on internal:attr=[placeholder="What needs to be done?"i]
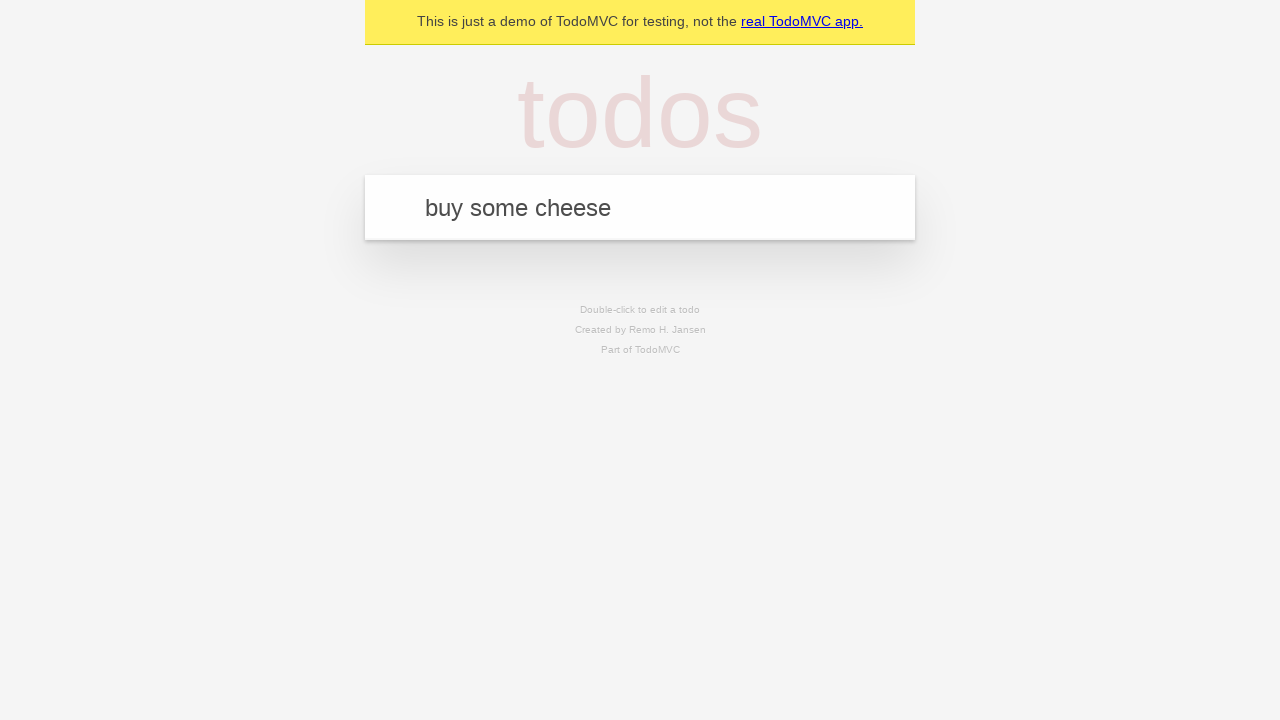

Pressed Enter to add first todo item on internal:attr=[placeholder="What needs to be done?"i]
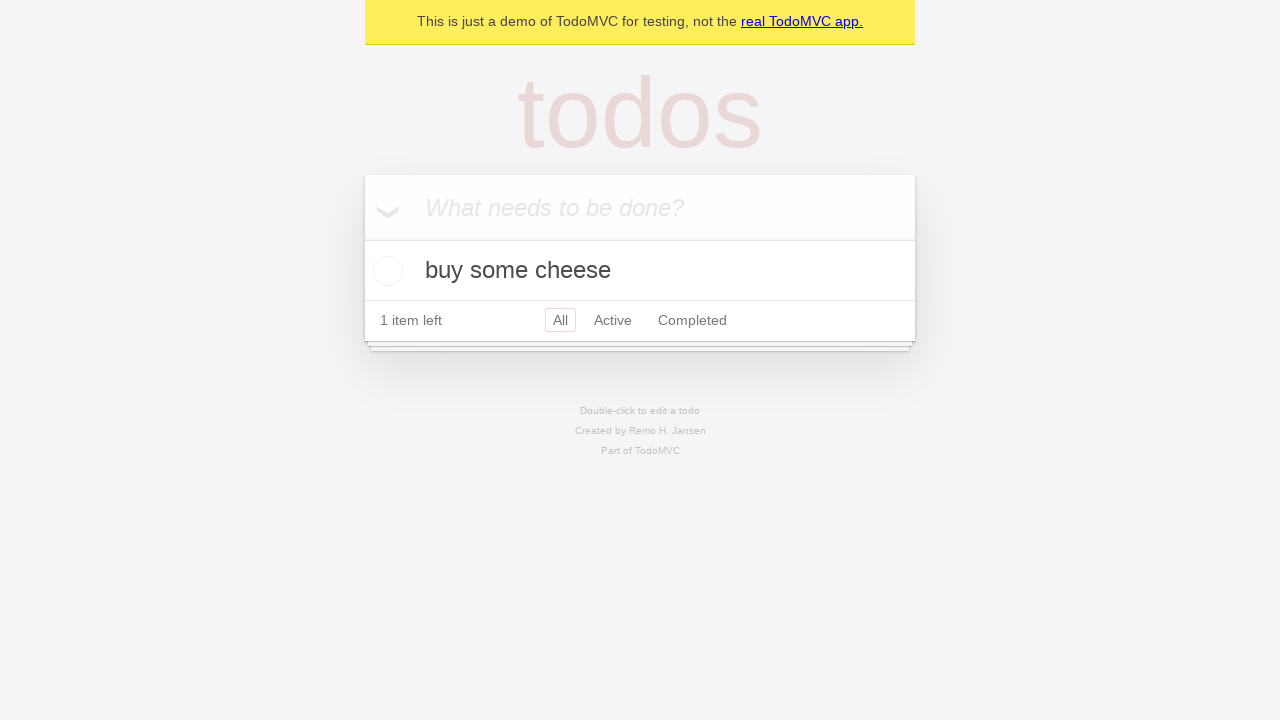

Filled second todo item with 'feed the cat' on internal:attr=[placeholder="What needs to be done?"i]
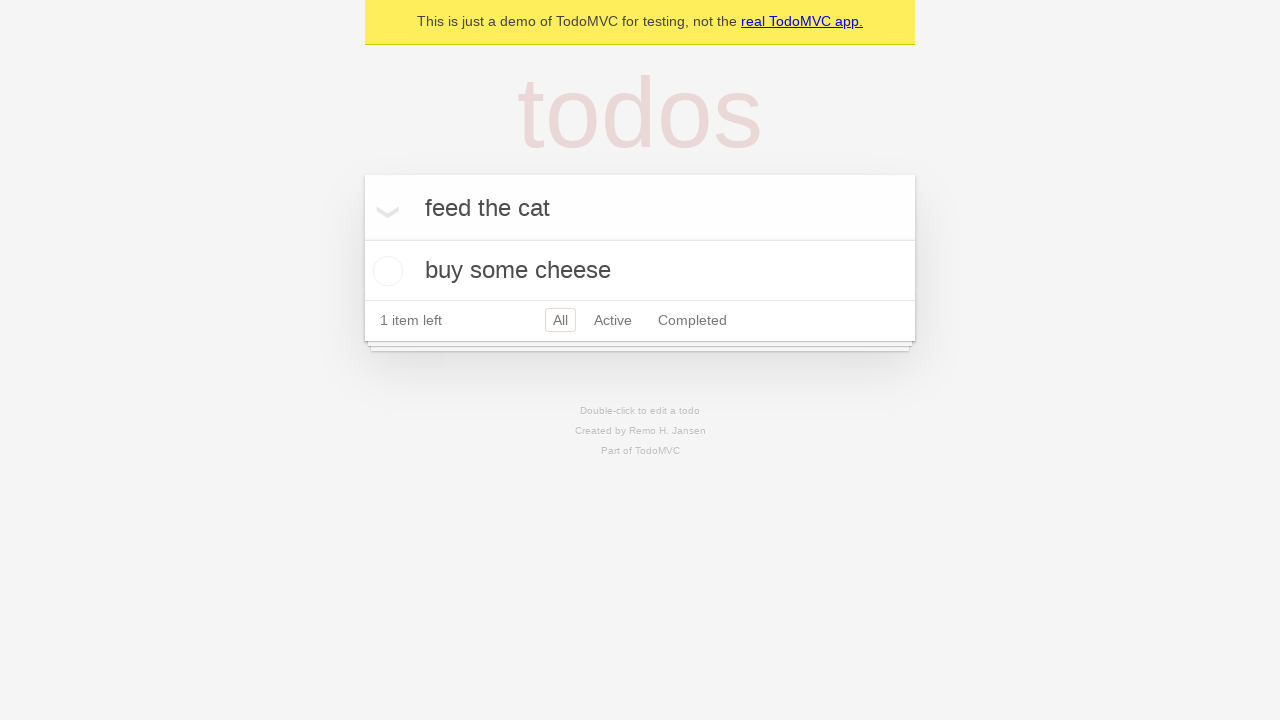

Pressed Enter to add second todo item on internal:attr=[placeholder="What needs to be done?"i]
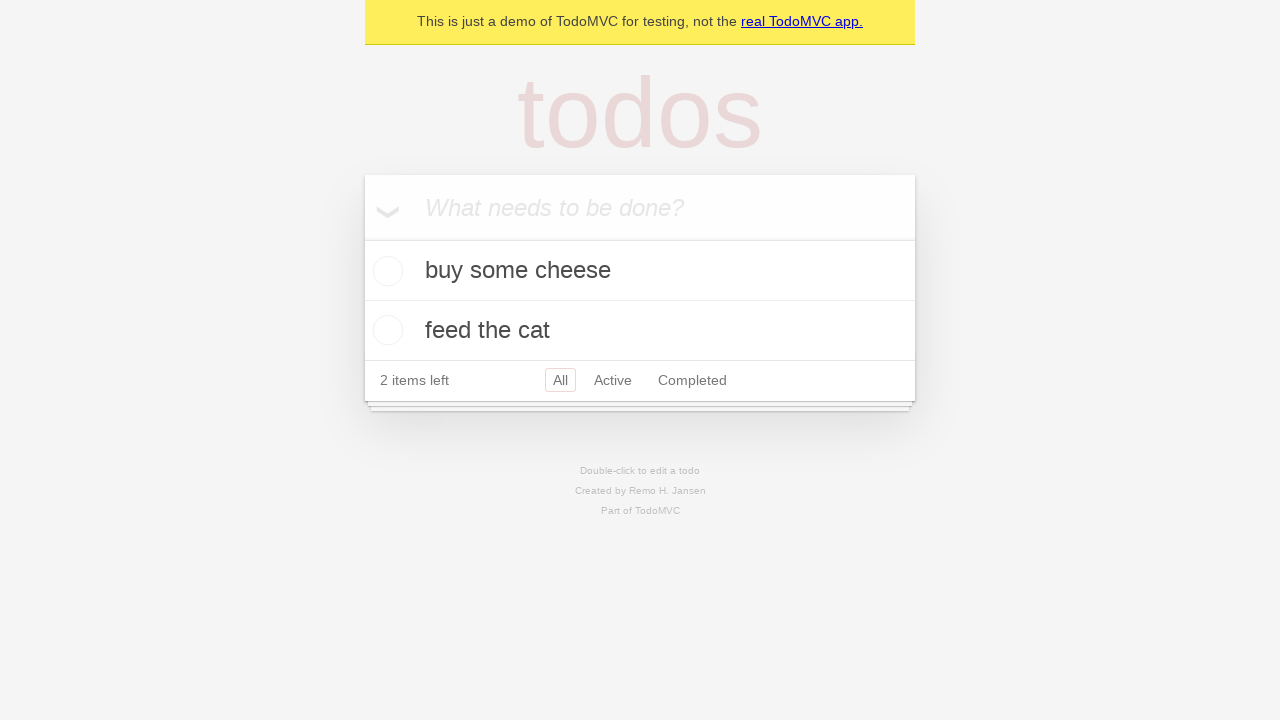

Filled third todo item with 'book a doctors appointment' on internal:attr=[placeholder="What needs to be done?"i]
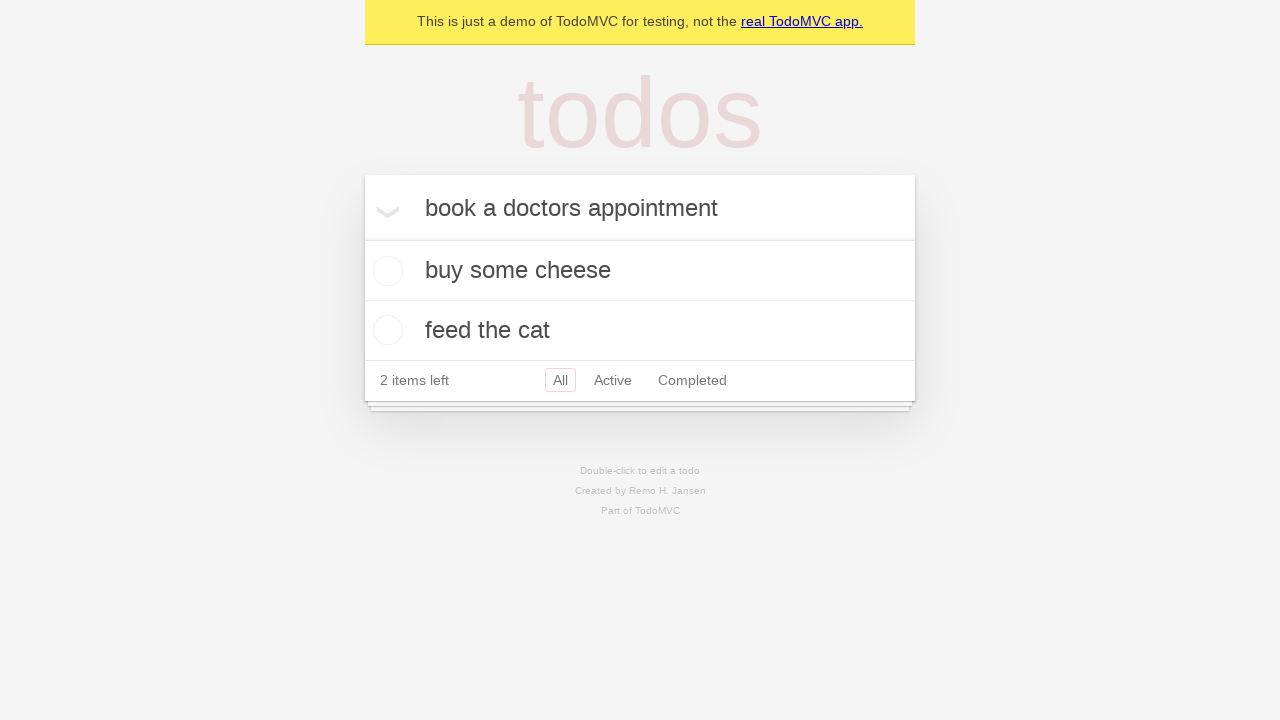

Pressed Enter to add third todo item on internal:attr=[placeholder="What needs to be done?"i]
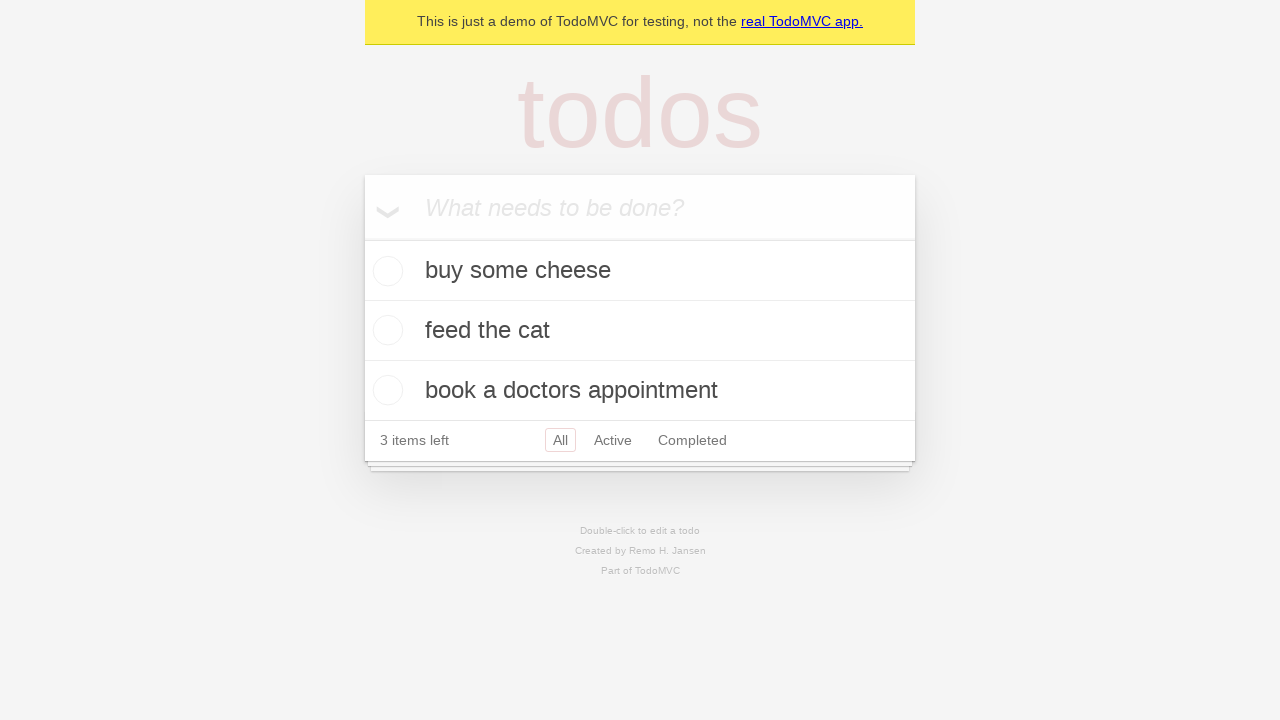

Checked the first todo item as completed at (385, 271) on .todo-list li .toggle >> nth=0
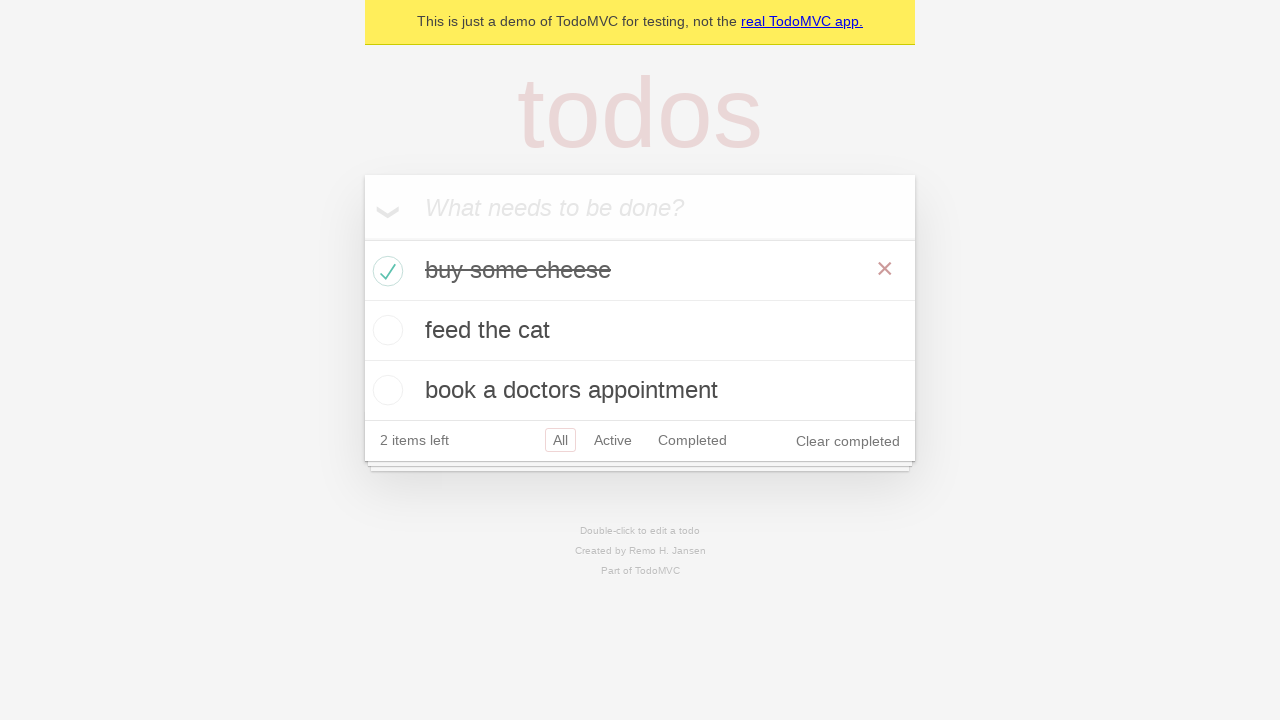

Clicked Clear completed button to remove completed item at (848, 441) on internal:role=button[name="Clear completed"i]
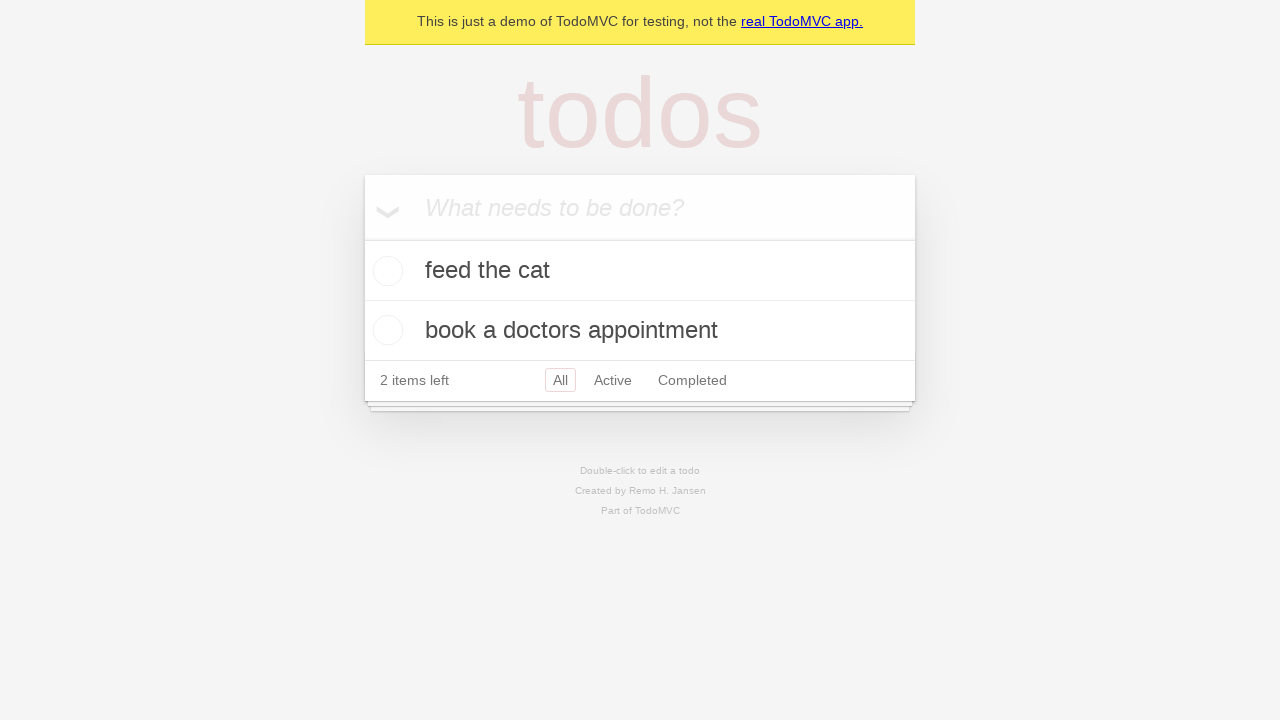

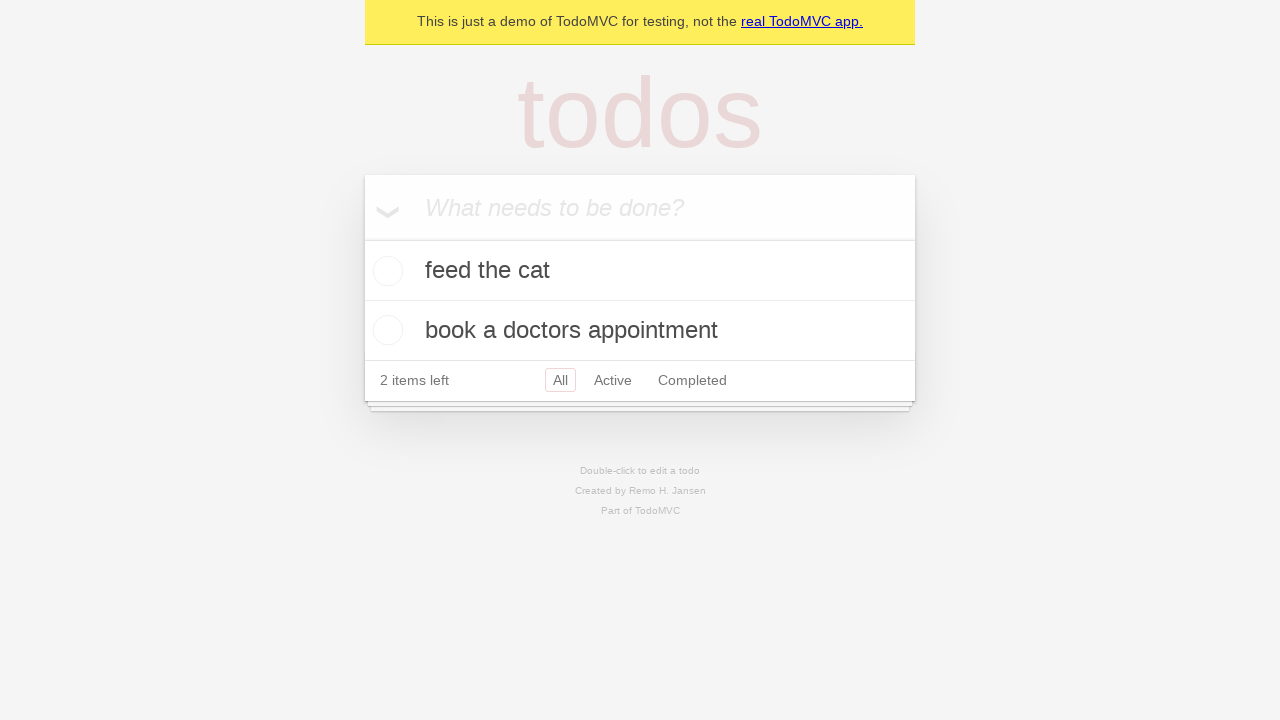